Tests that browser back button works correctly with filters

Starting URL: https://demo.playwright.dev/todomvc

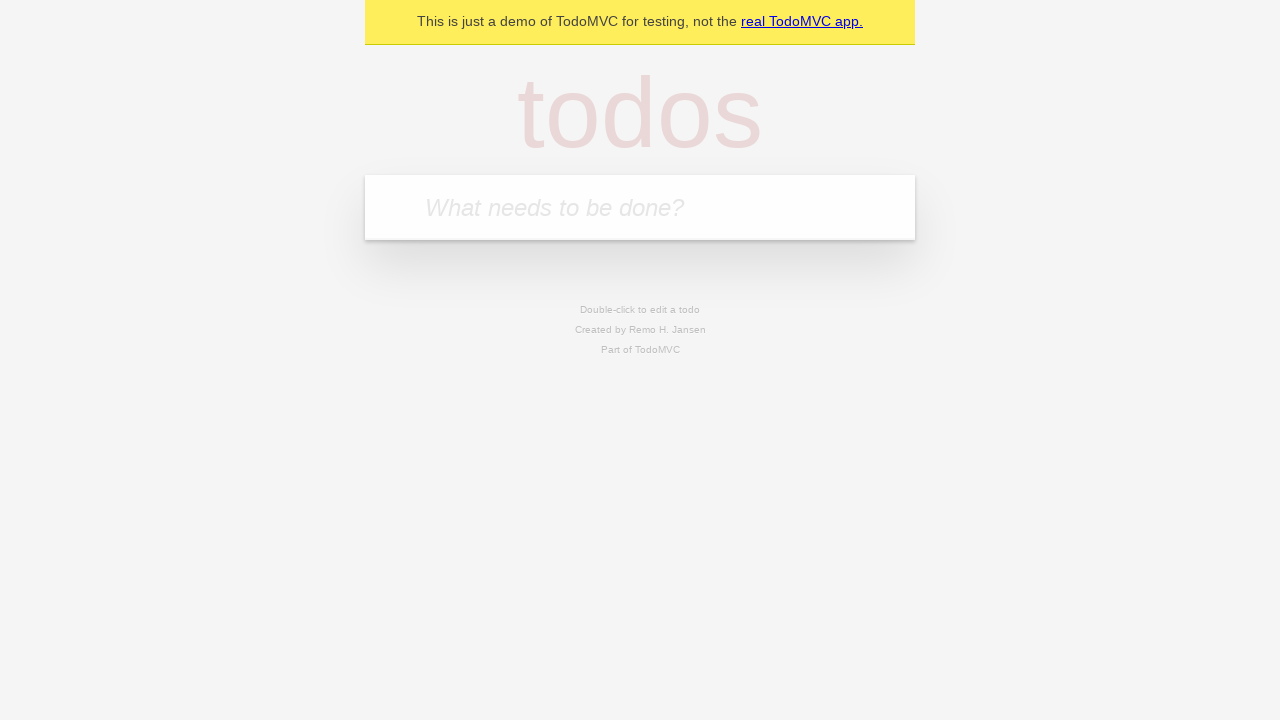

Filled todo input with 'buy some cheese' on internal:attr=[placeholder="What needs to be done?"i]
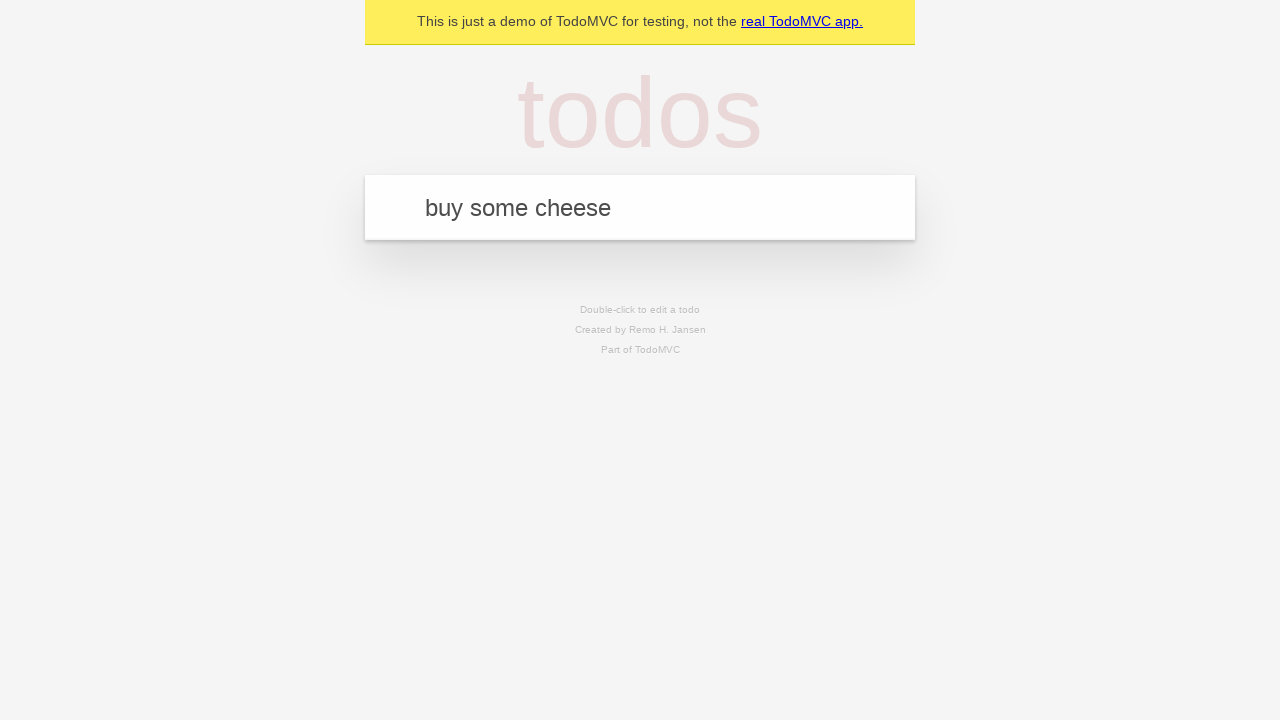

Pressed Enter to create first todo on internal:attr=[placeholder="What needs to be done?"i]
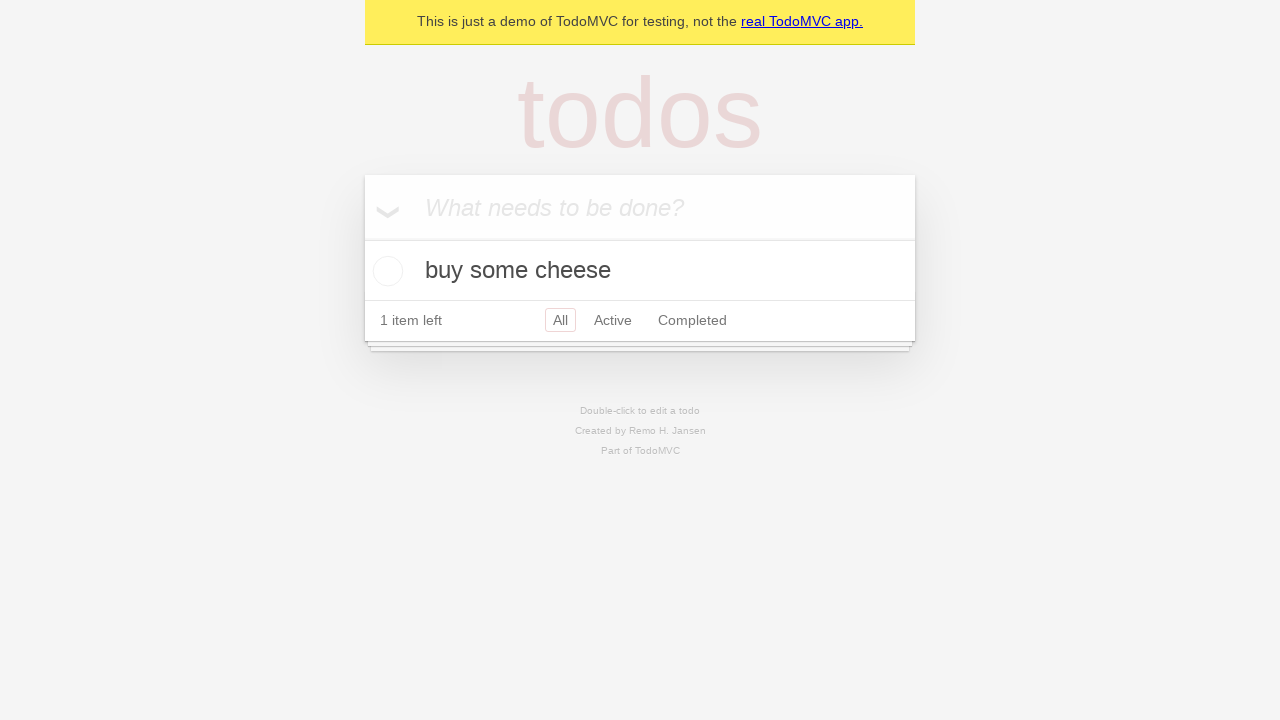

Filled todo input with 'feed the cat' on internal:attr=[placeholder="What needs to be done?"i]
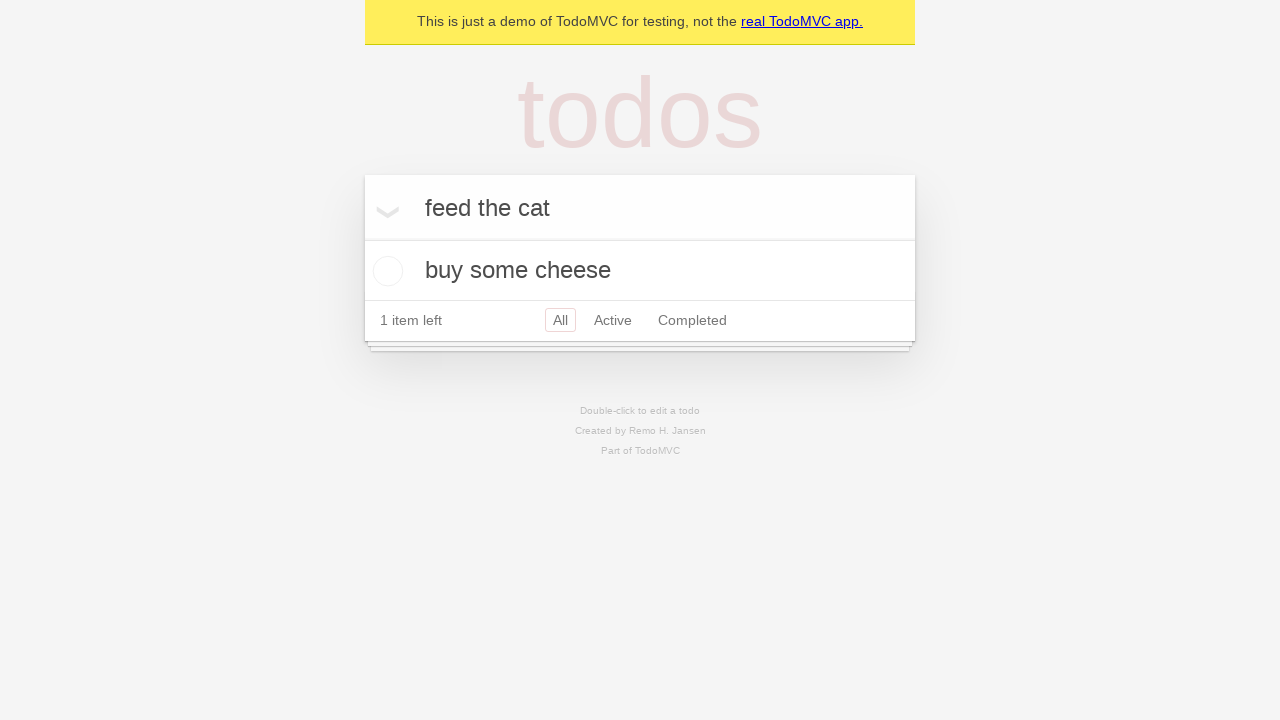

Pressed Enter to create second todo on internal:attr=[placeholder="What needs to be done?"i]
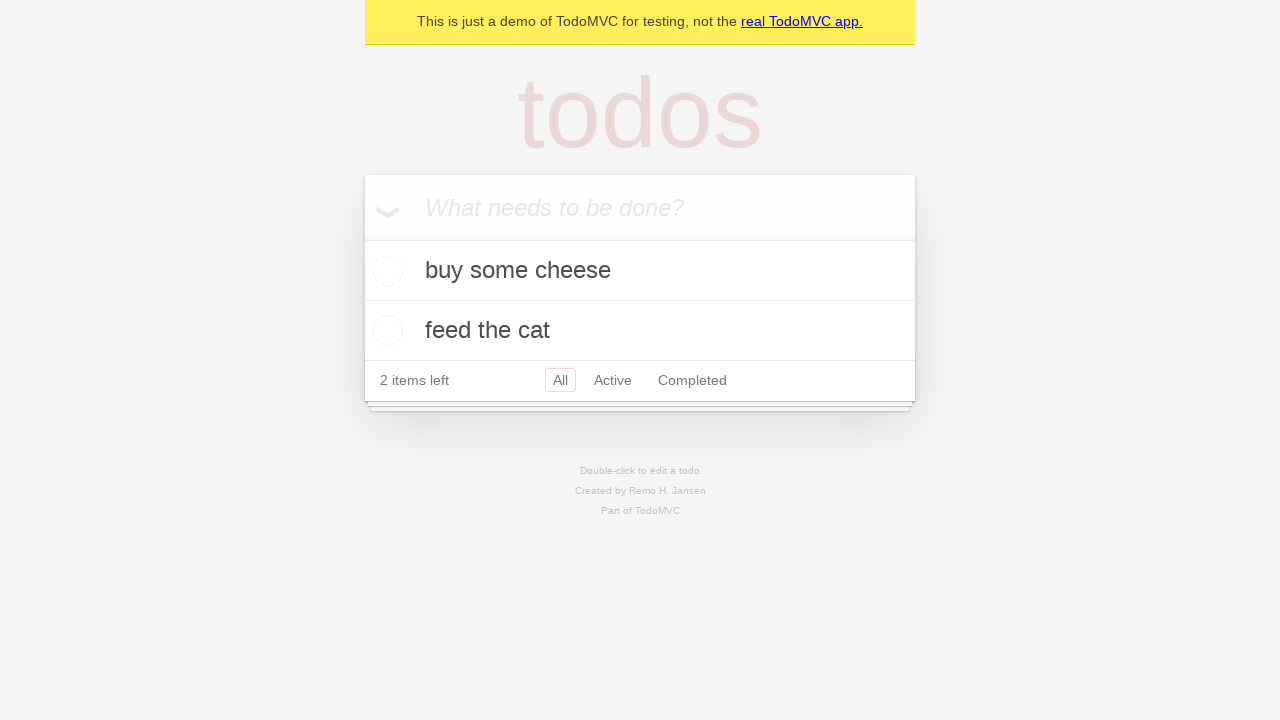

Filled todo input with 'book a doctors appointment' on internal:attr=[placeholder="What needs to be done?"i]
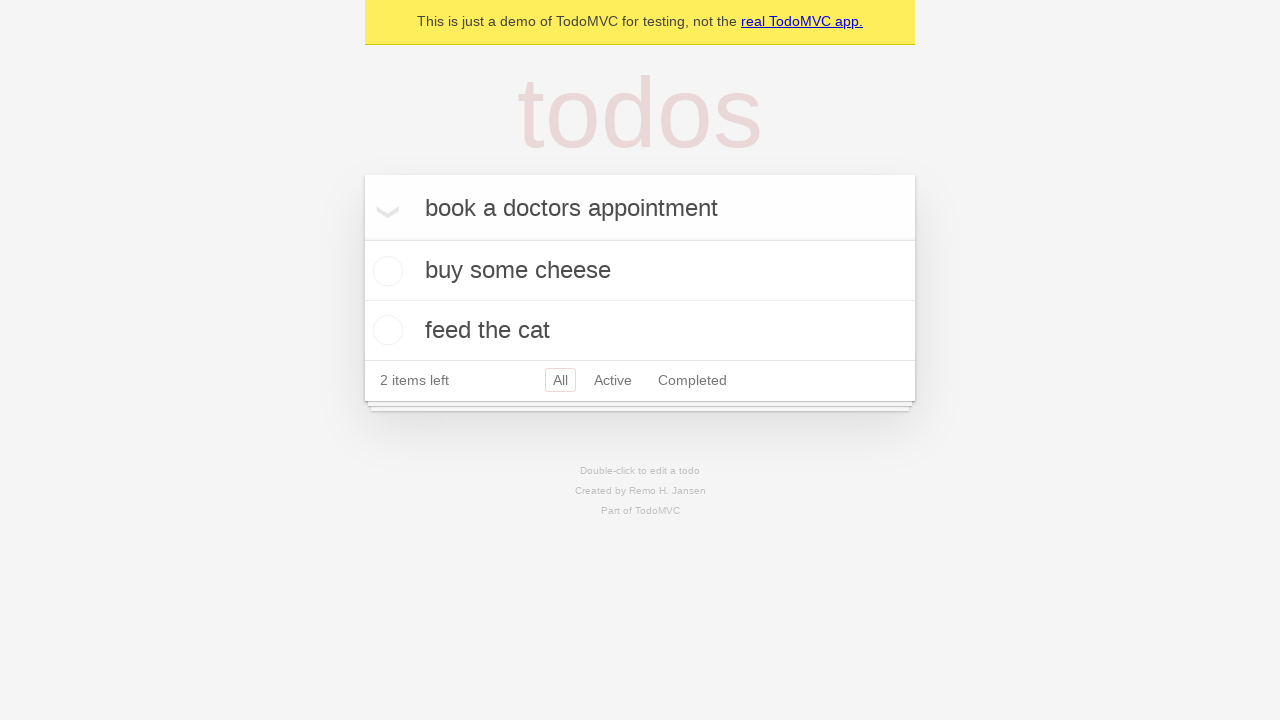

Pressed Enter to create third todo on internal:attr=[placeholder="What needs to be done?"i]
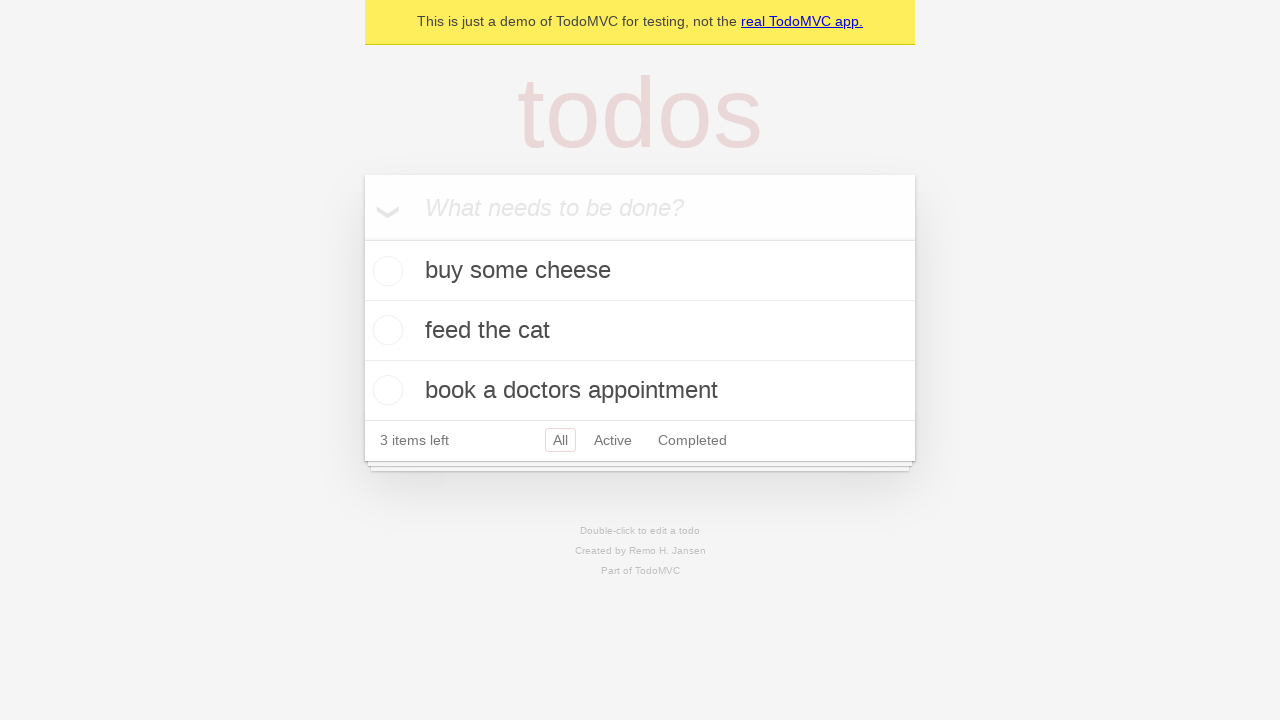

Checked the second todo item at (385, 330) on internal:testid=[data-testid="todo-item"s] >> nth=1 >> internal:role=checkbox
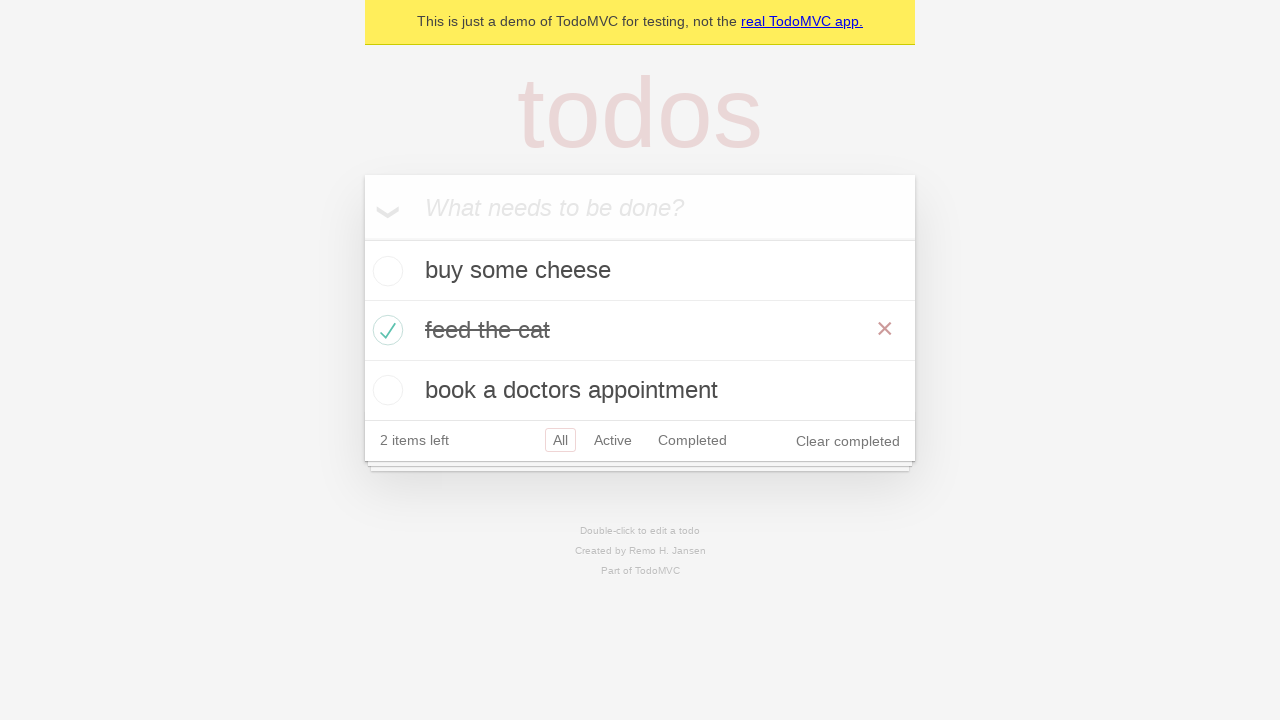

Clicked 'All' filter at (560, 440) on internal:role=link[name="All"i]
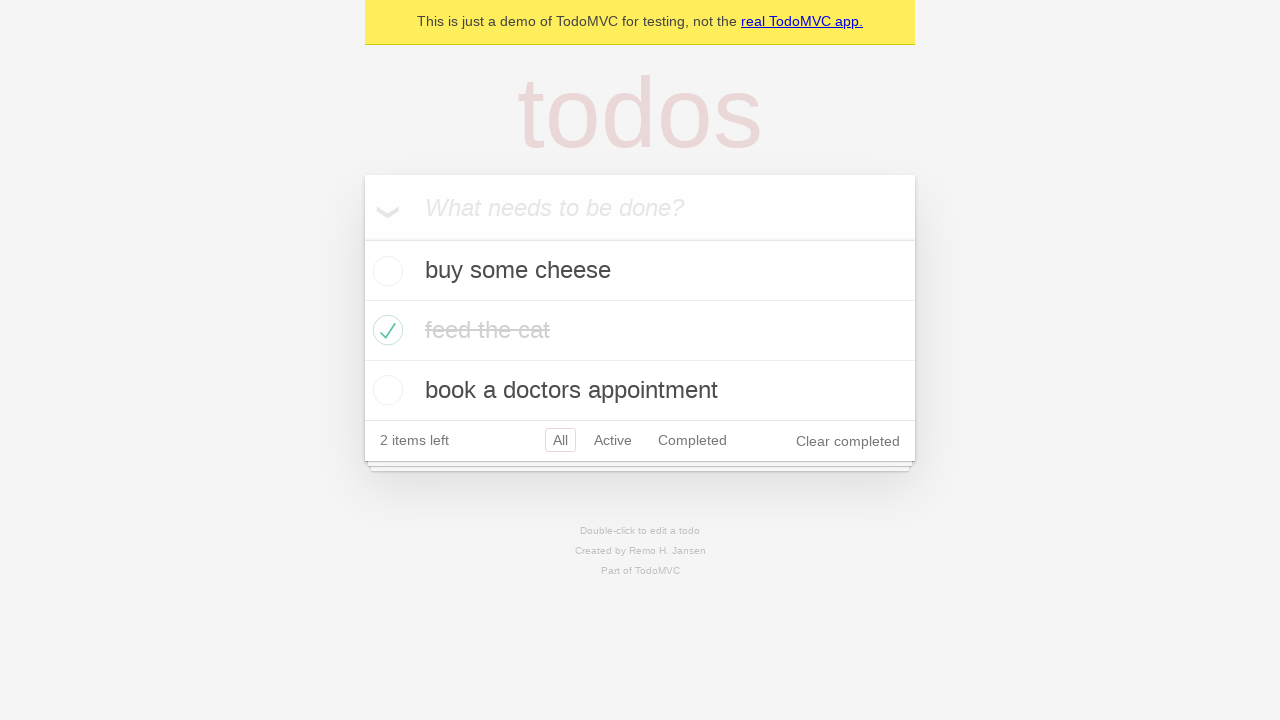

Clicked 'Active' filter at (613, 440) on internal:role=link[name="Active"i]
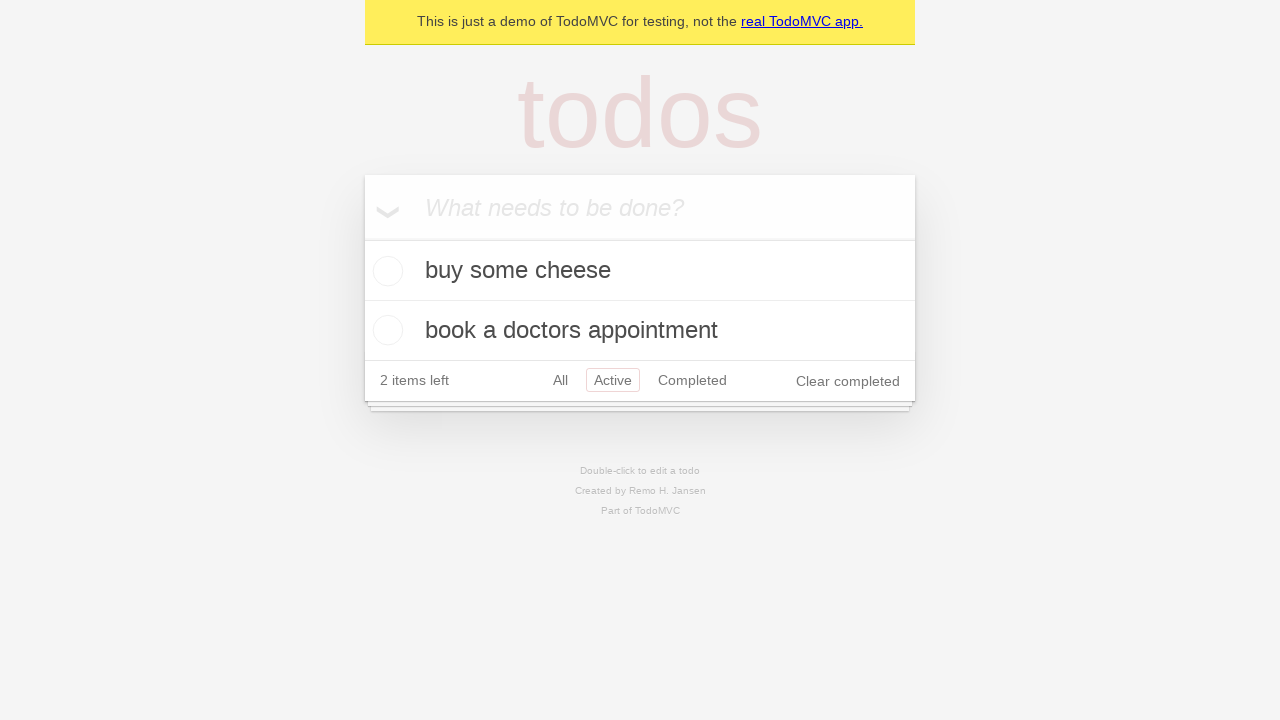

Clicked 'Completed' filter at (692, 380) on internal:role=link[name="Completed"i]
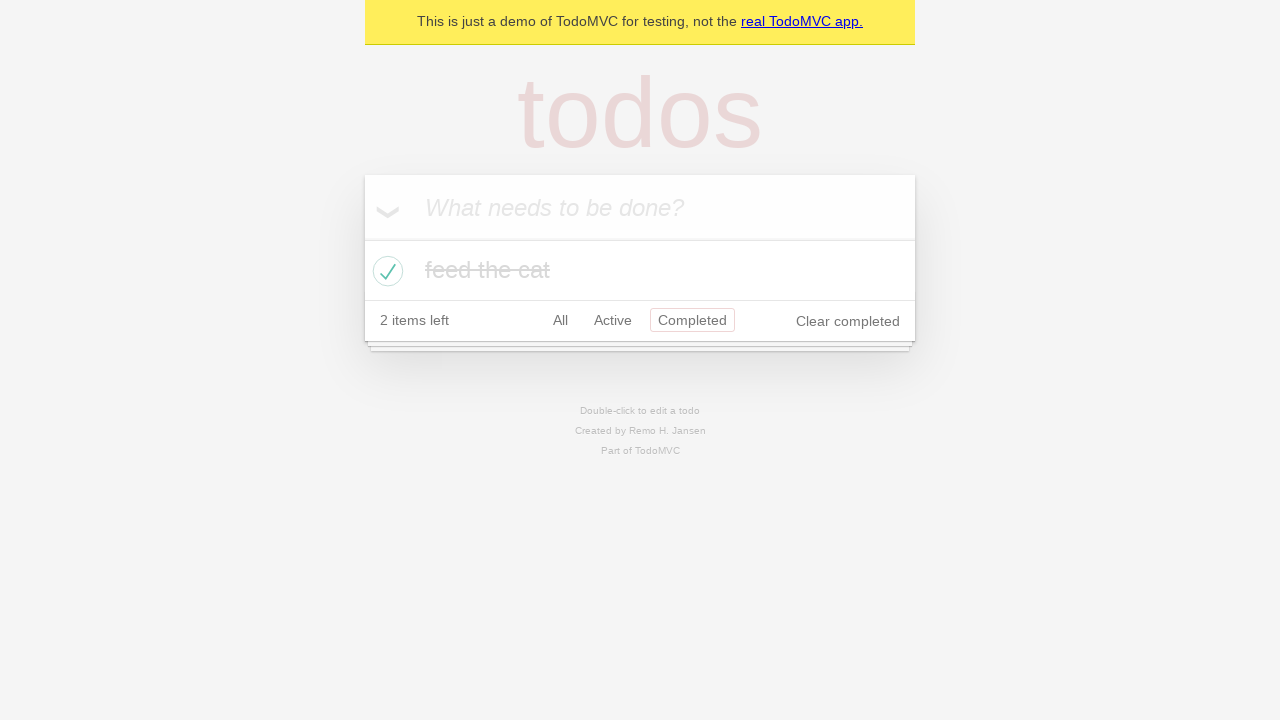

Navigated back using browser back button (from Completed to Active)
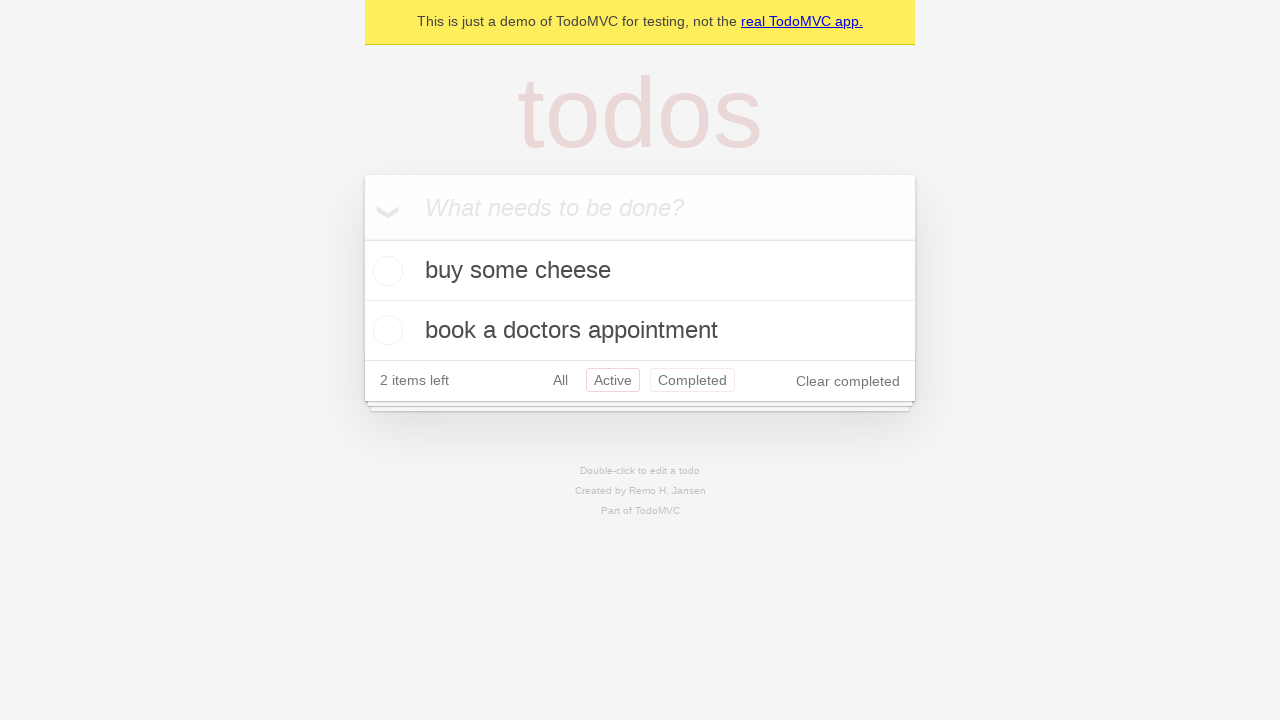

Navigated back using browser back button (from Active to All)
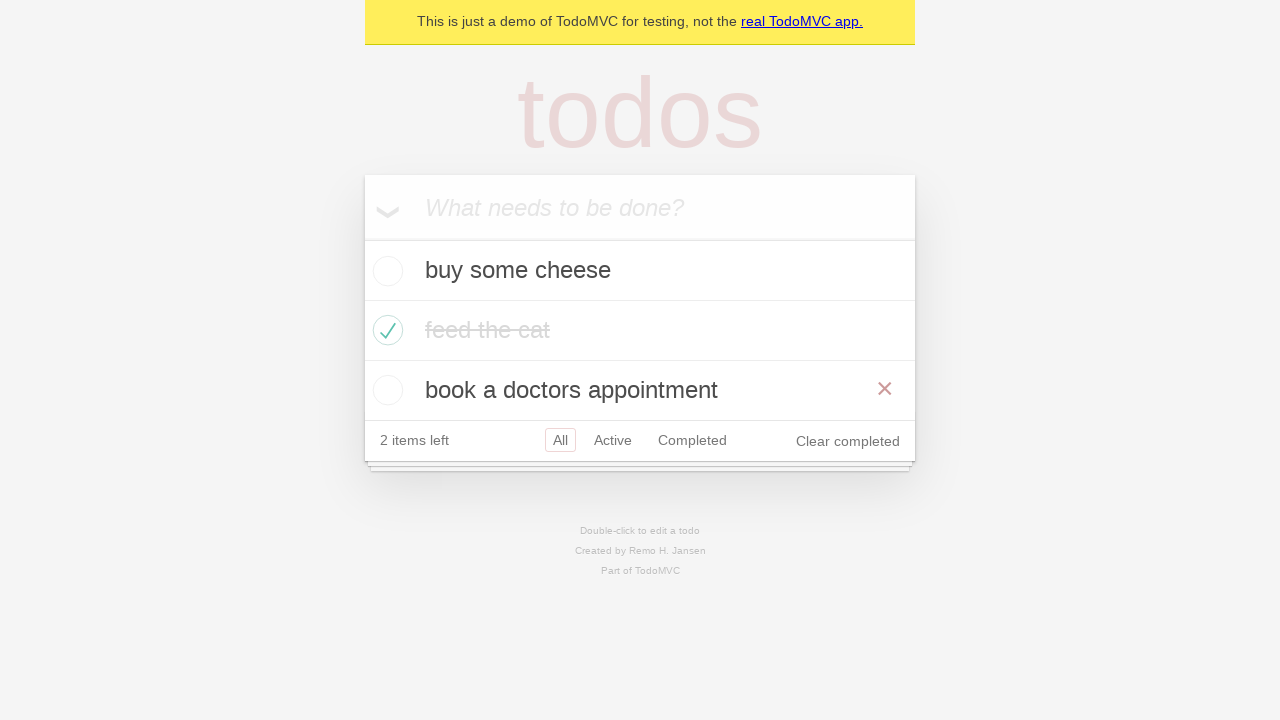

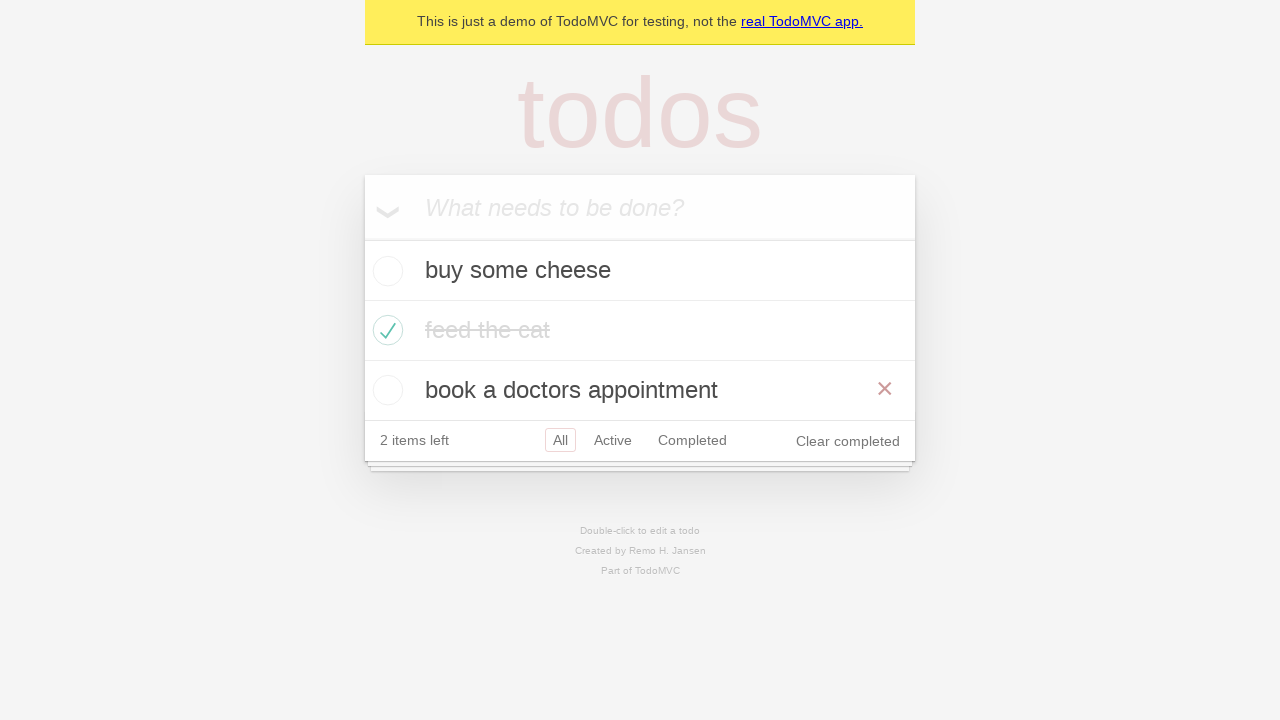